Tests drag and drop functionality by dragging two photo elements into the trash container on a demo site

Starting URL: https://www.globalsqa.com/demo-site/draganddrop/#Photo%20Manager

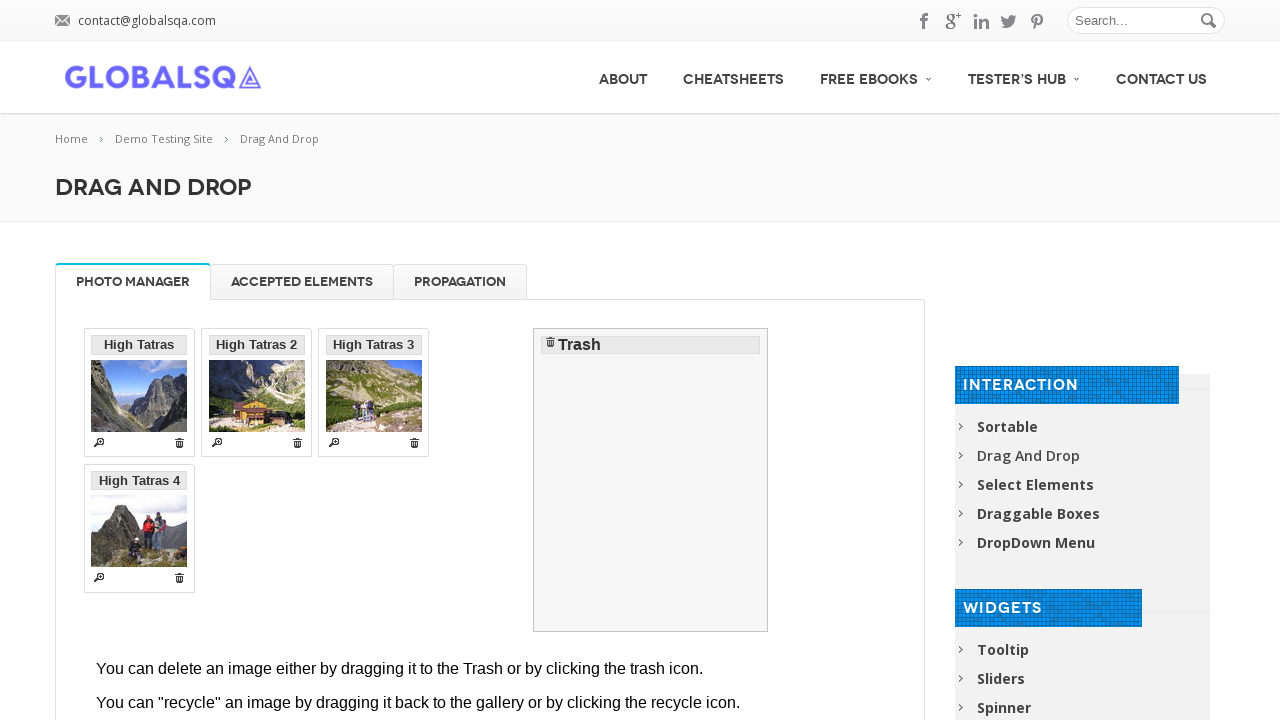

Located iframe containing drag and drop demo
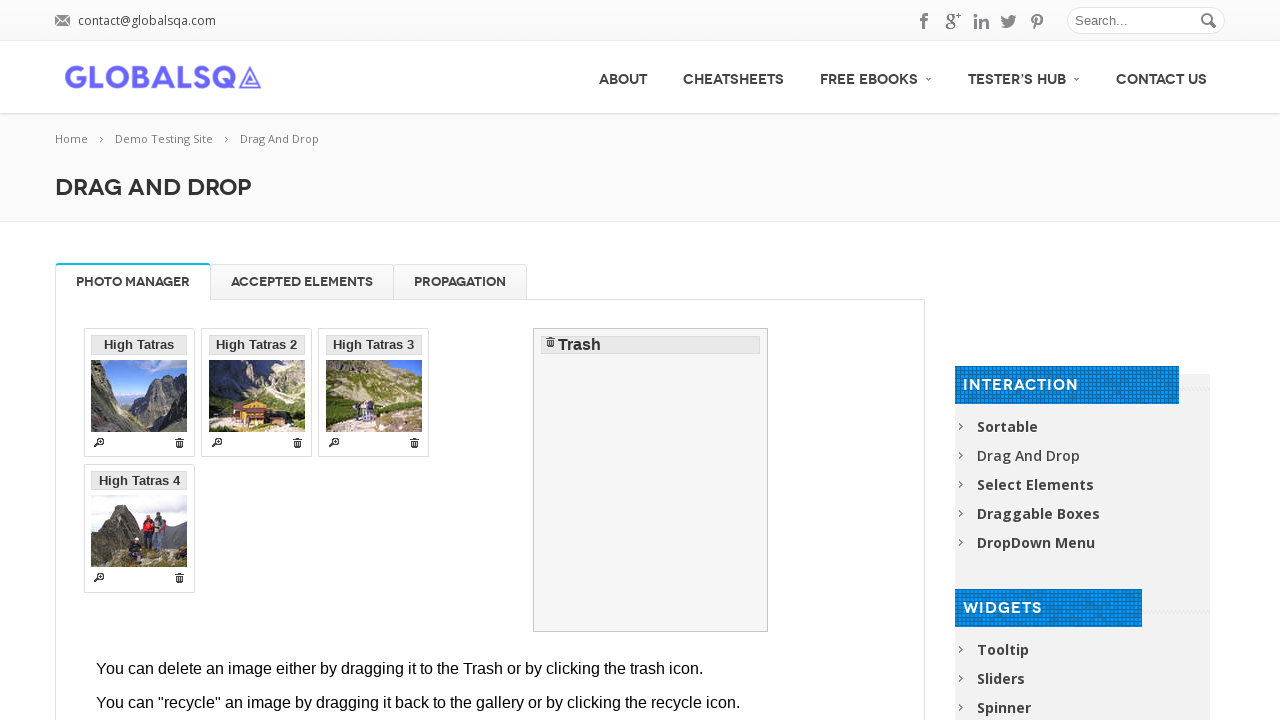

Located first photo element (High Taras1)
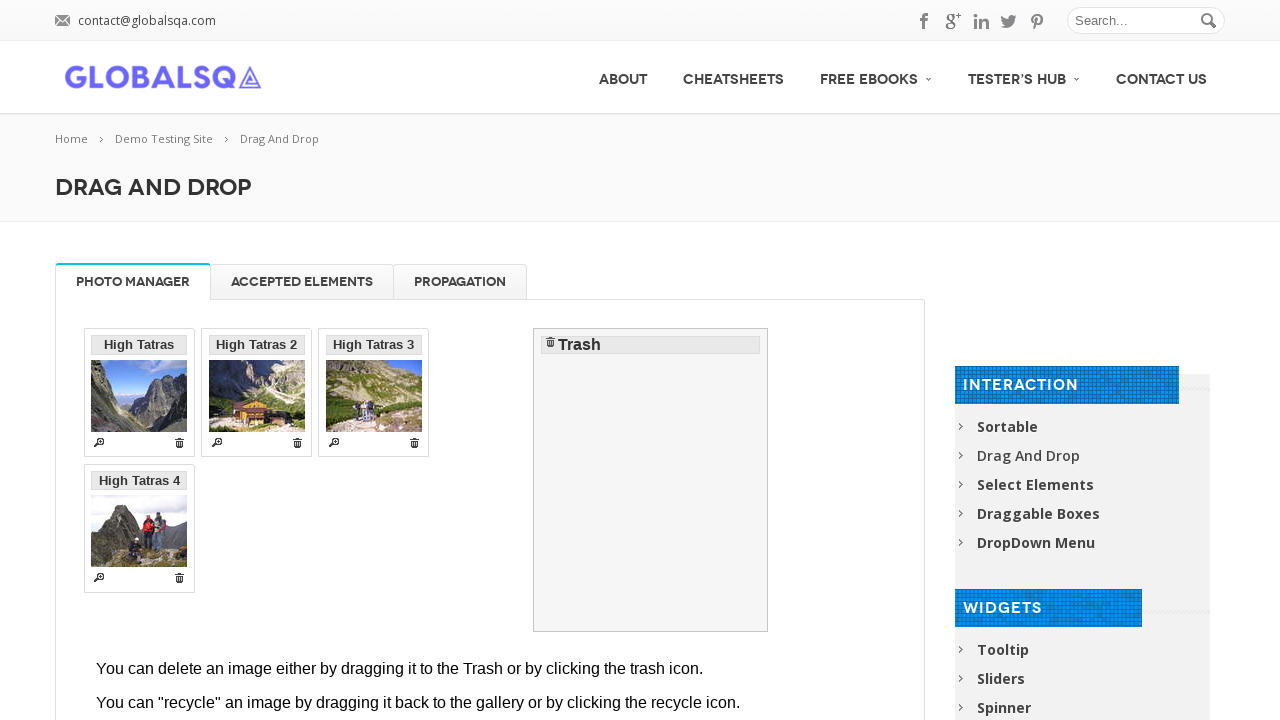

Located trash container
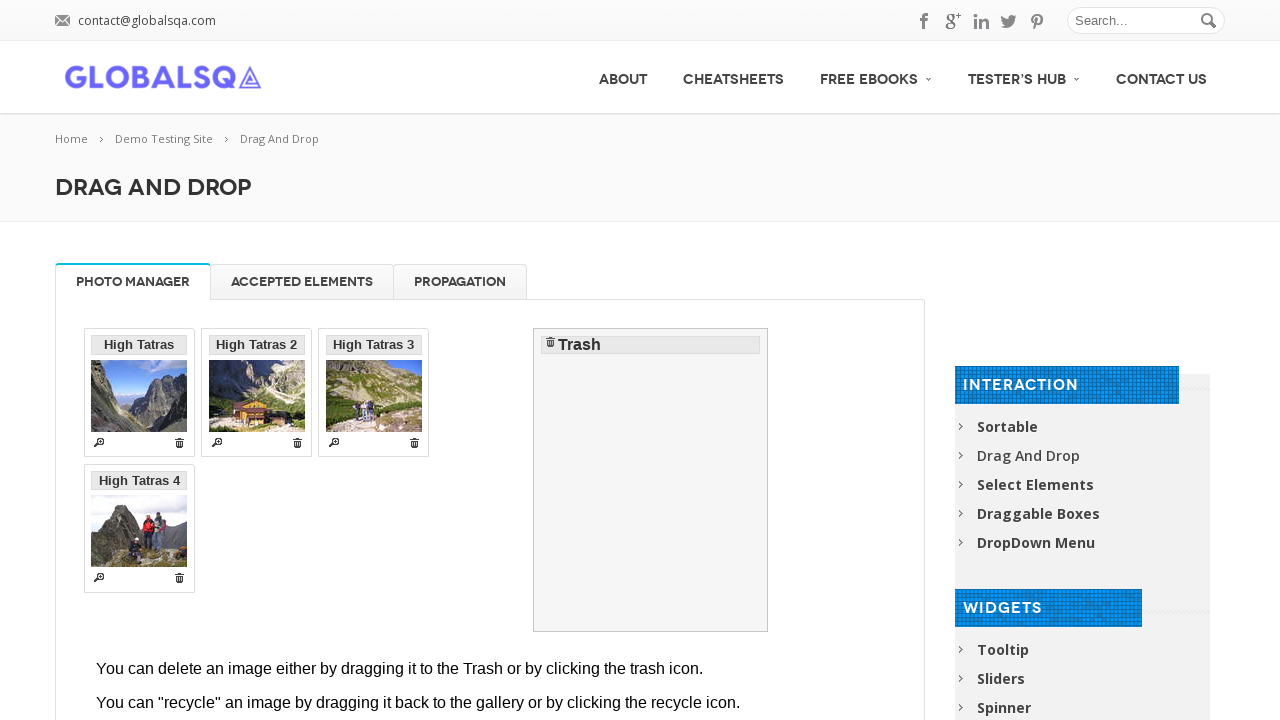

Dragged first photo (High Taras1) to trash at (651, 480)
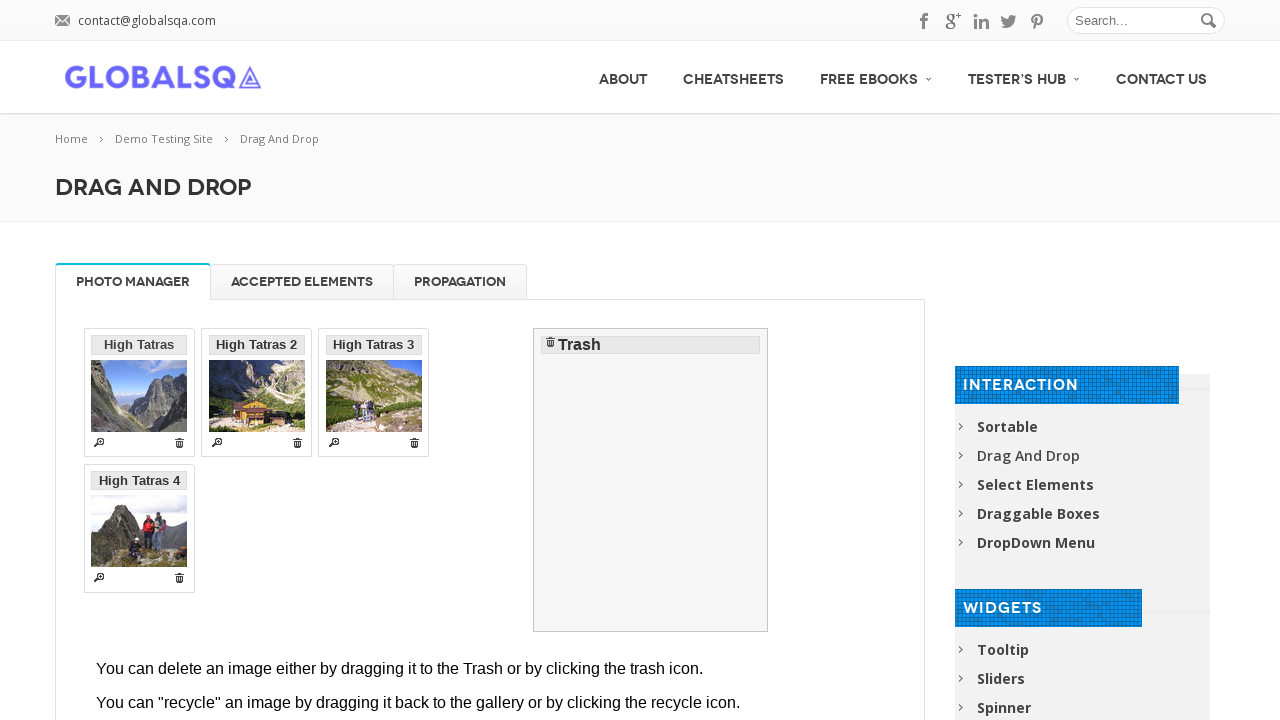

Located third photo element (High Taras3)
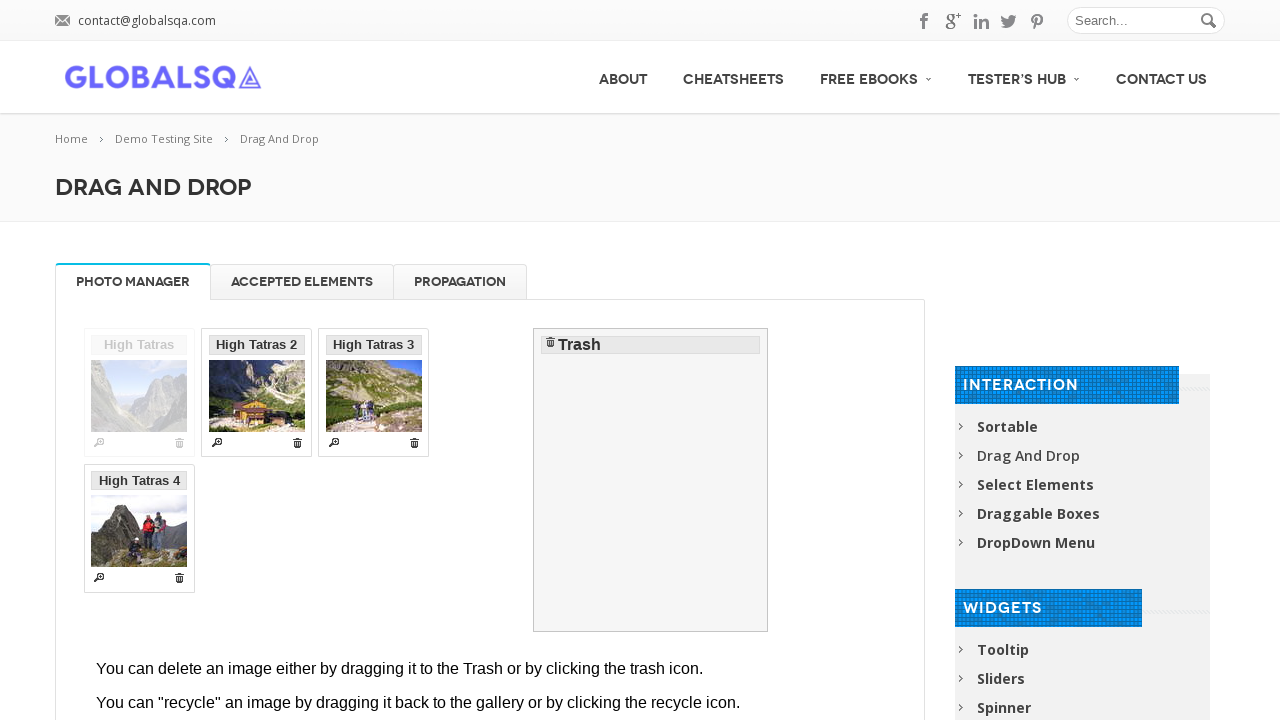

Dragged third photo (High Taras3) to trash at (651, 480)
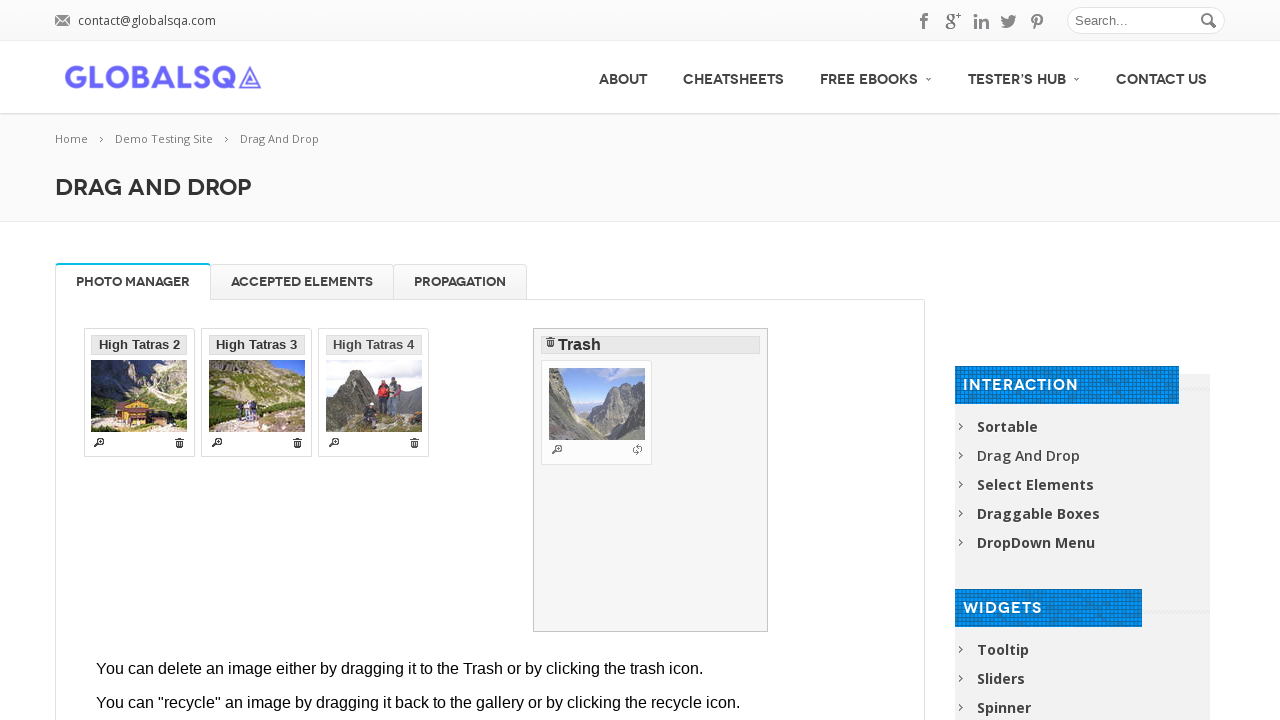

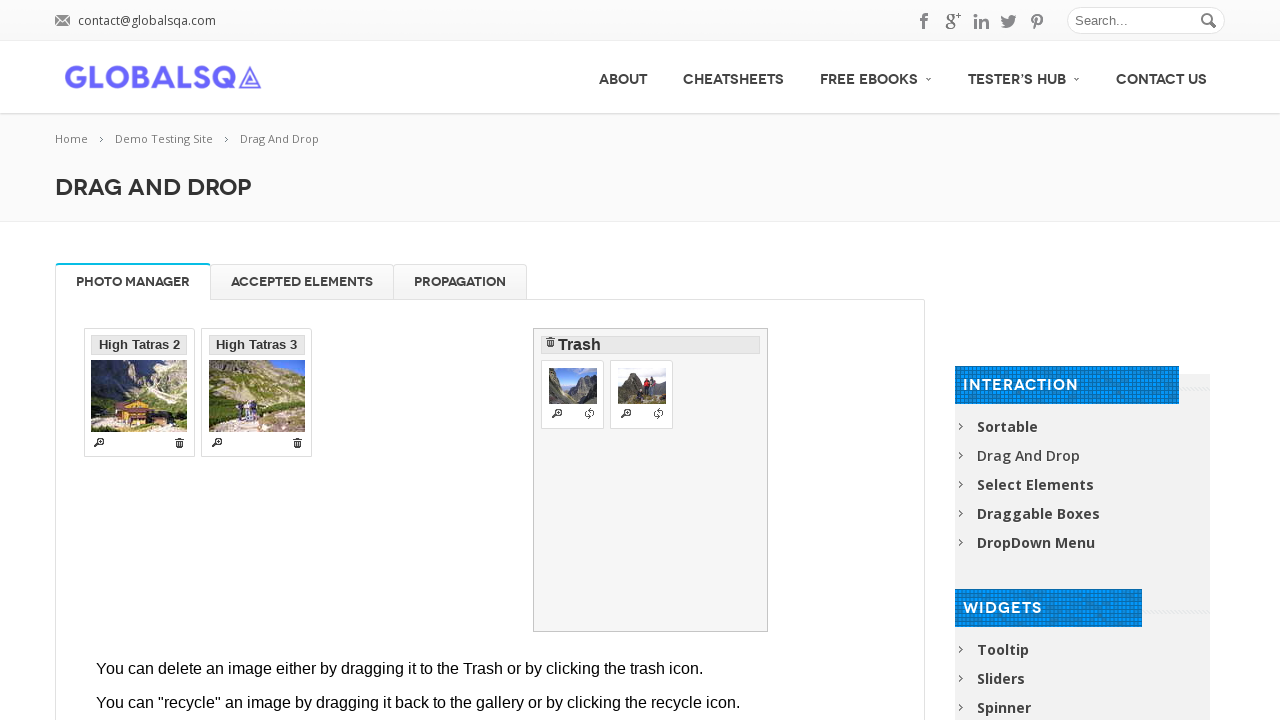